Tests that the currently applied filter is highlighted in the navigation

Starting URL: https://demo.playwright.dev/todomvc

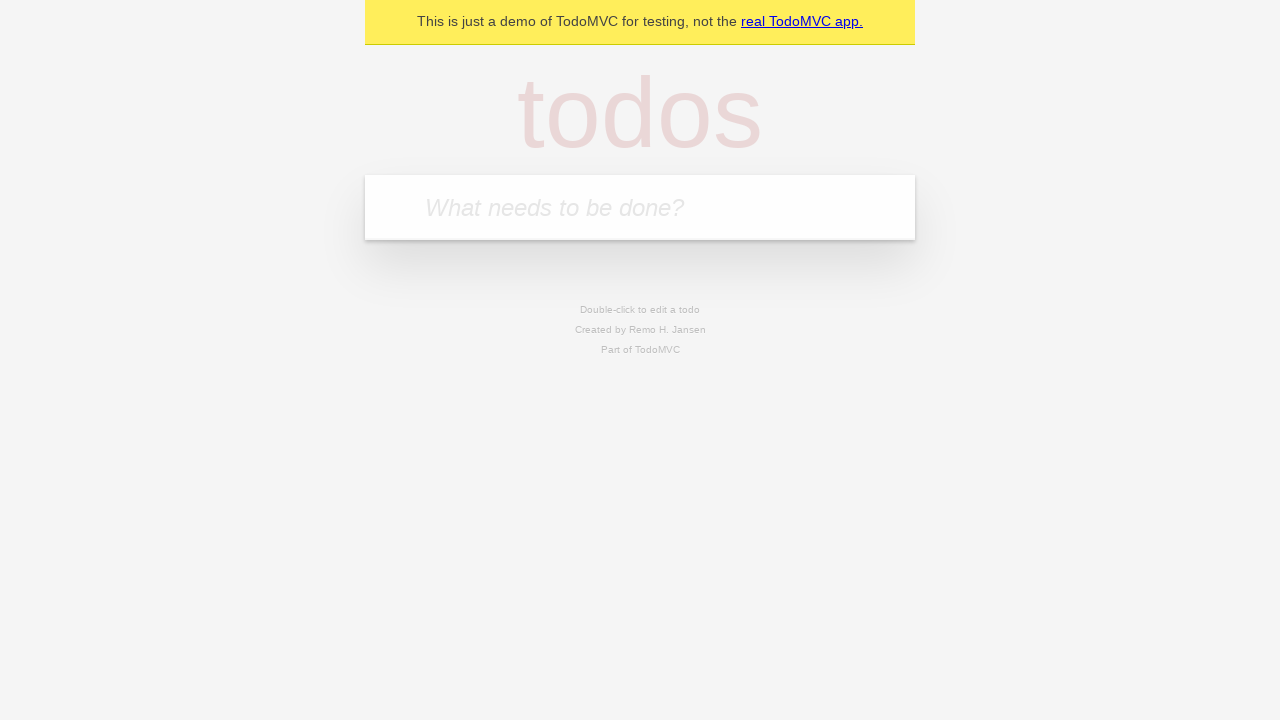

Filled new todo input with 'buy some cheese' on .new-todo
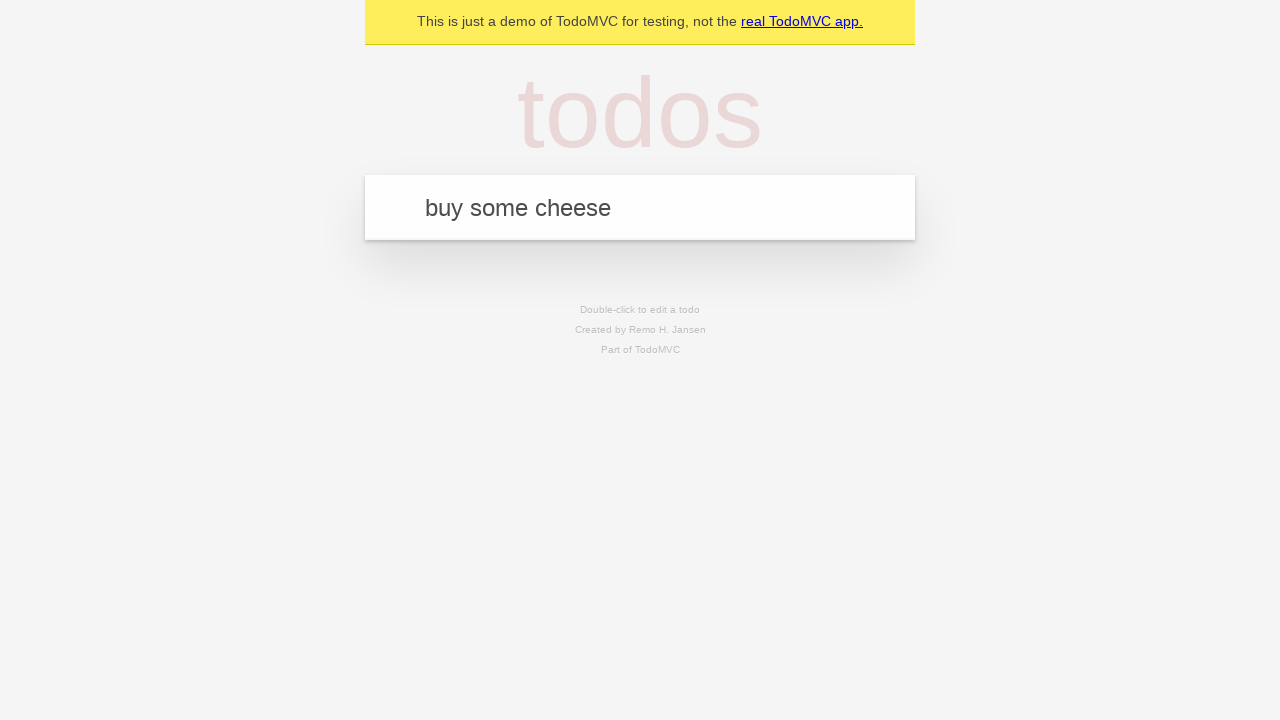

Pressed Enter to create first todo on .new-todo
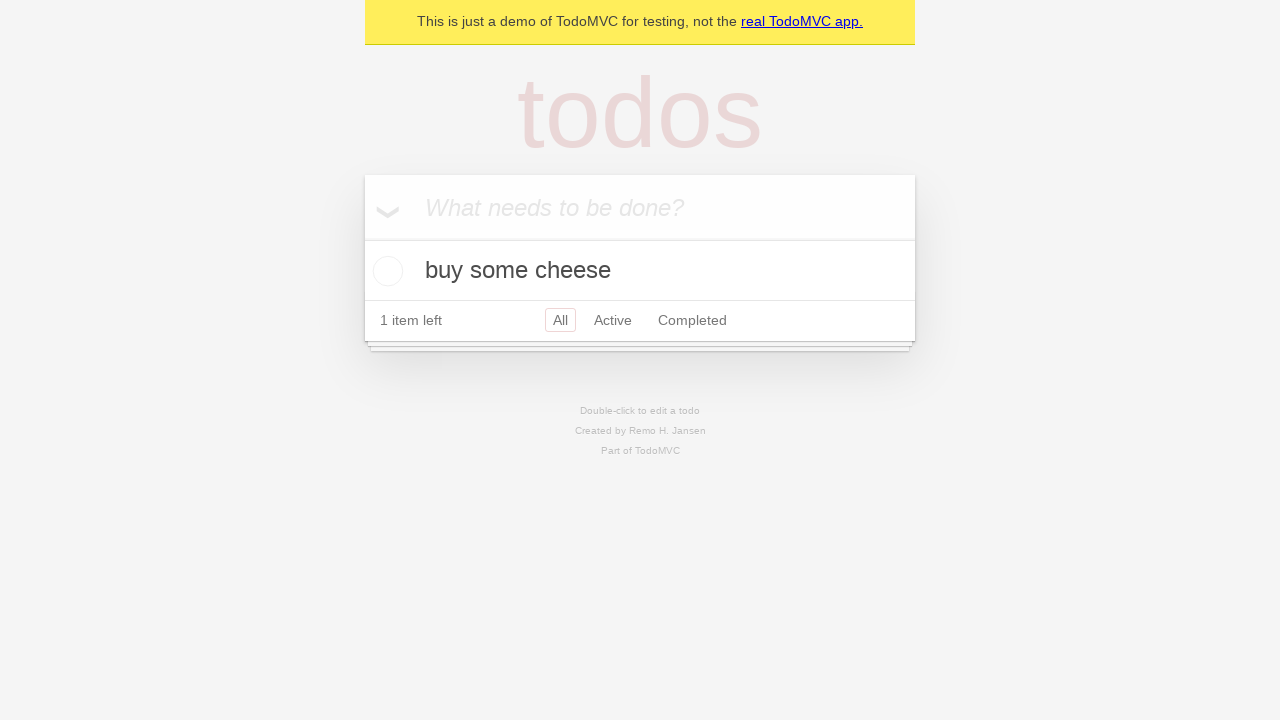

Filled new todo input with 'feed the cat' on .new-todo
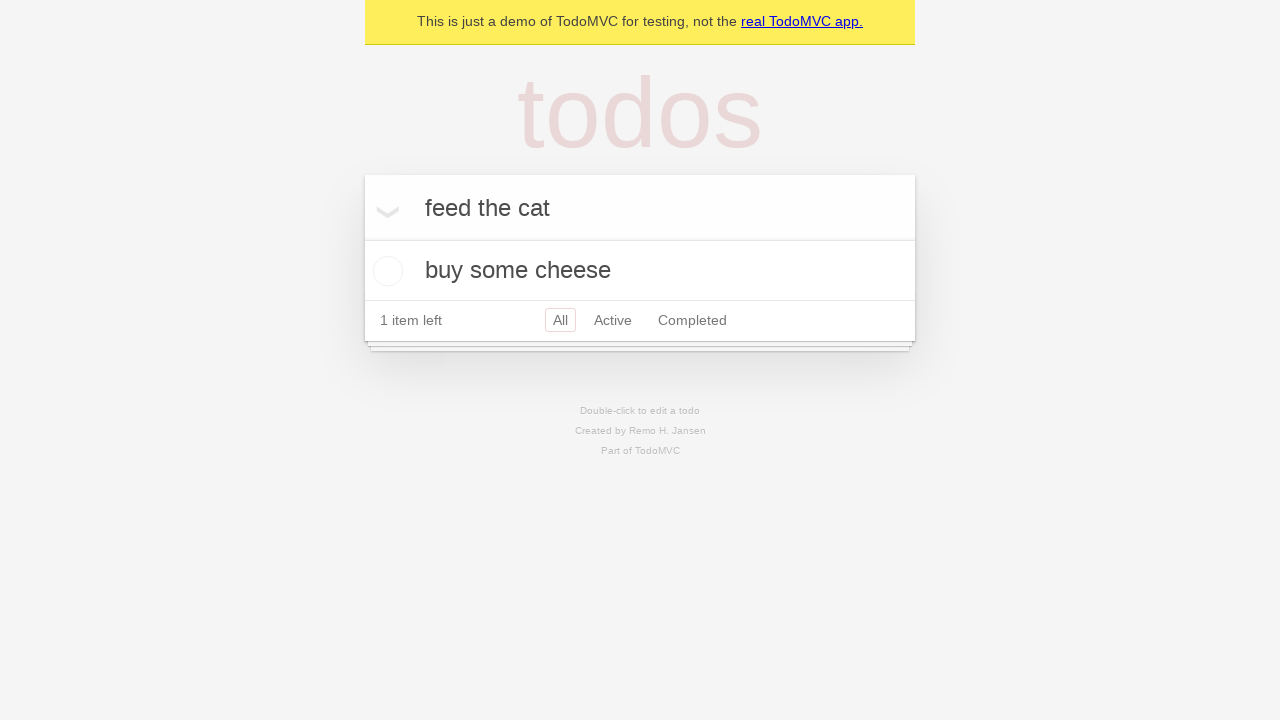

Pressed Enter to create second todo on .new-todo
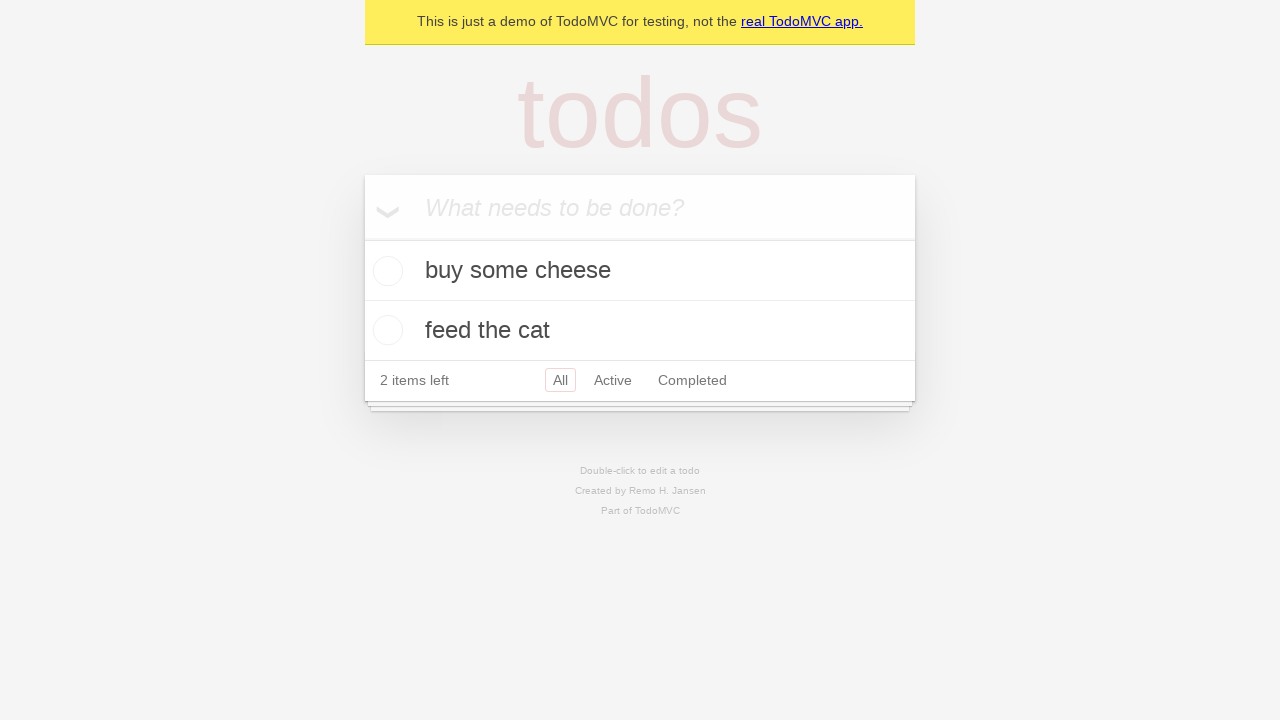

Filled new todo input with 'book a doctors appointment' on .new-todo
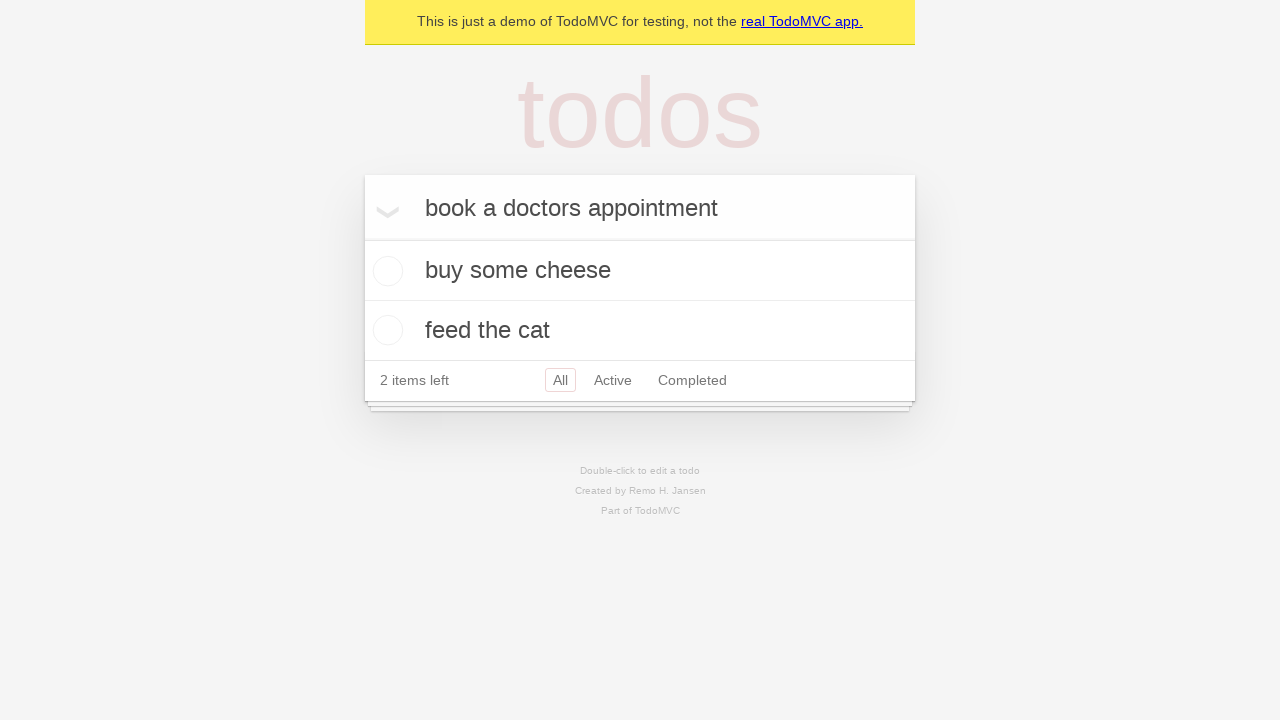

Pressed Enter to create third todo on .new-todo
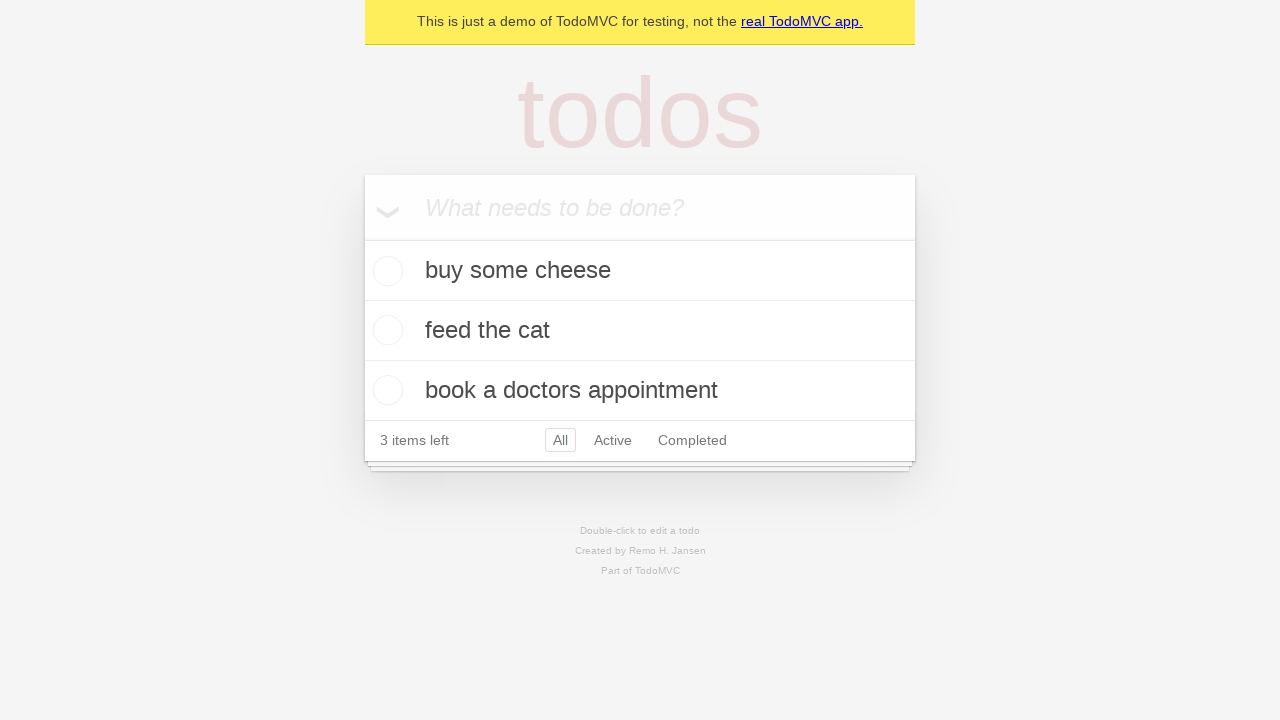

Waited for all three todos to be rendered
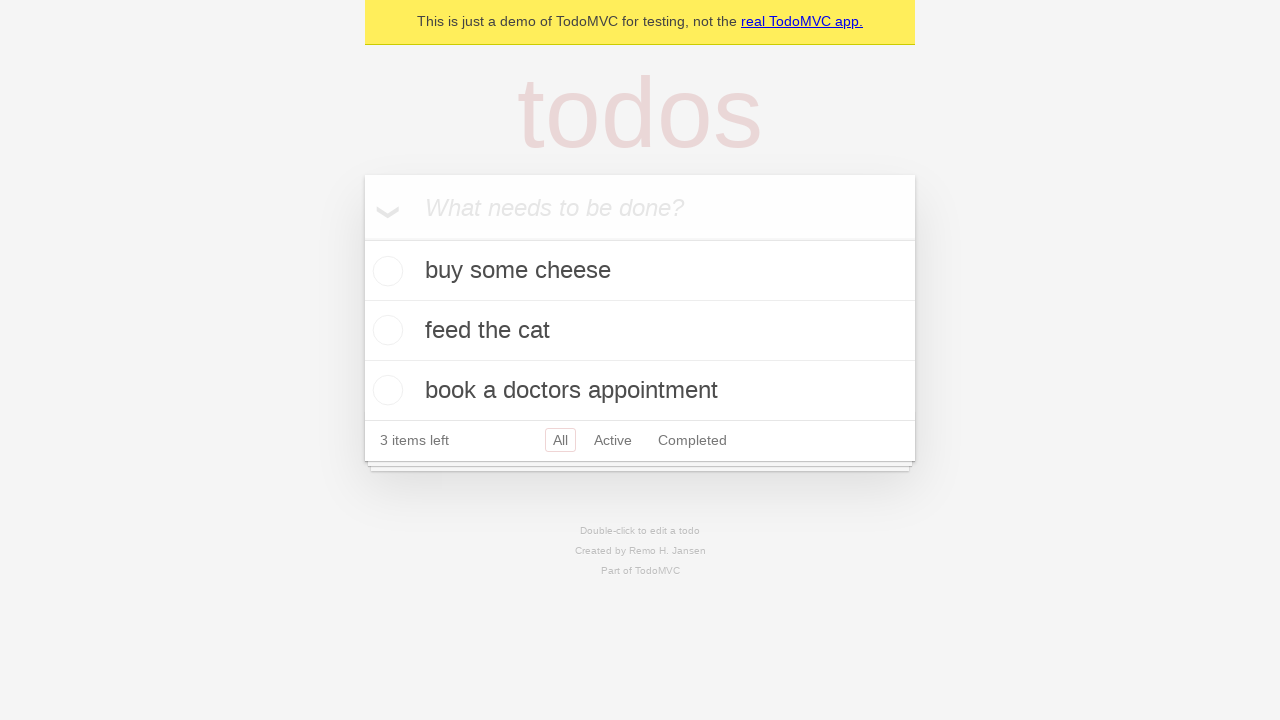

Clicked Active filter in navigation at (613, 440) on .filters >> text=Active
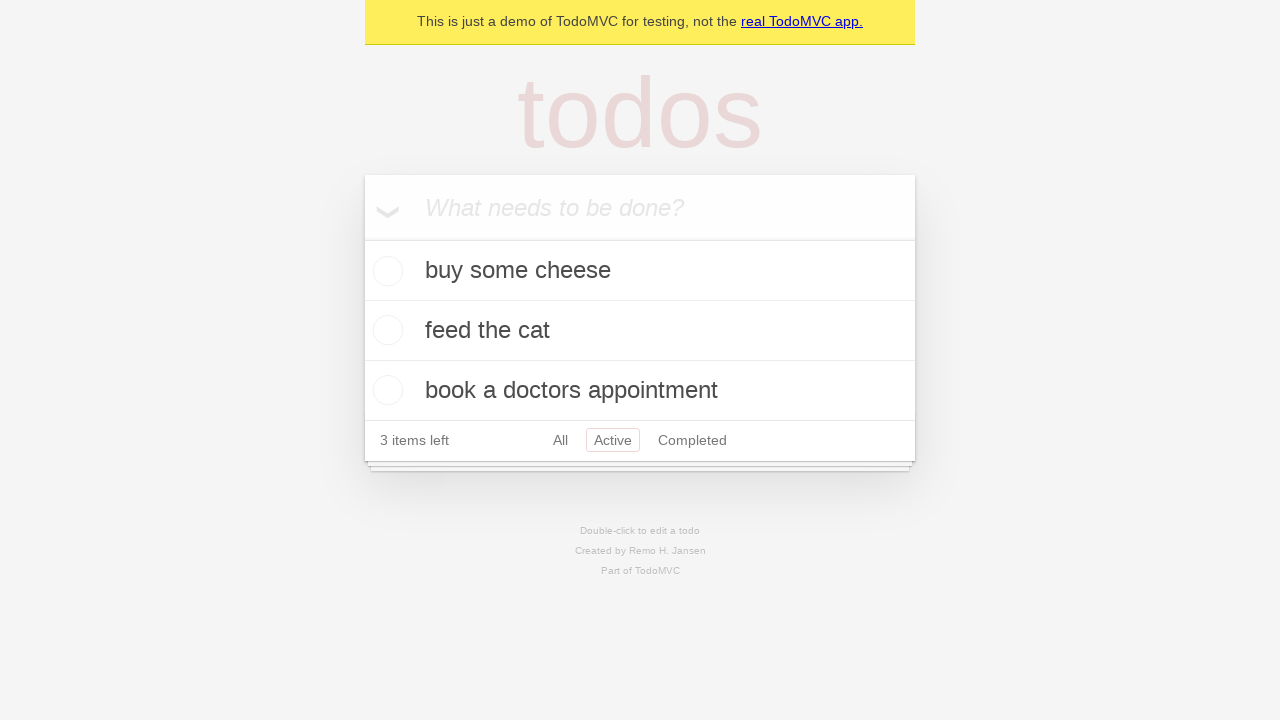

Clicked Completed filter in navigation to verify highlighting at (692, 440) on .filters >> text=Completed
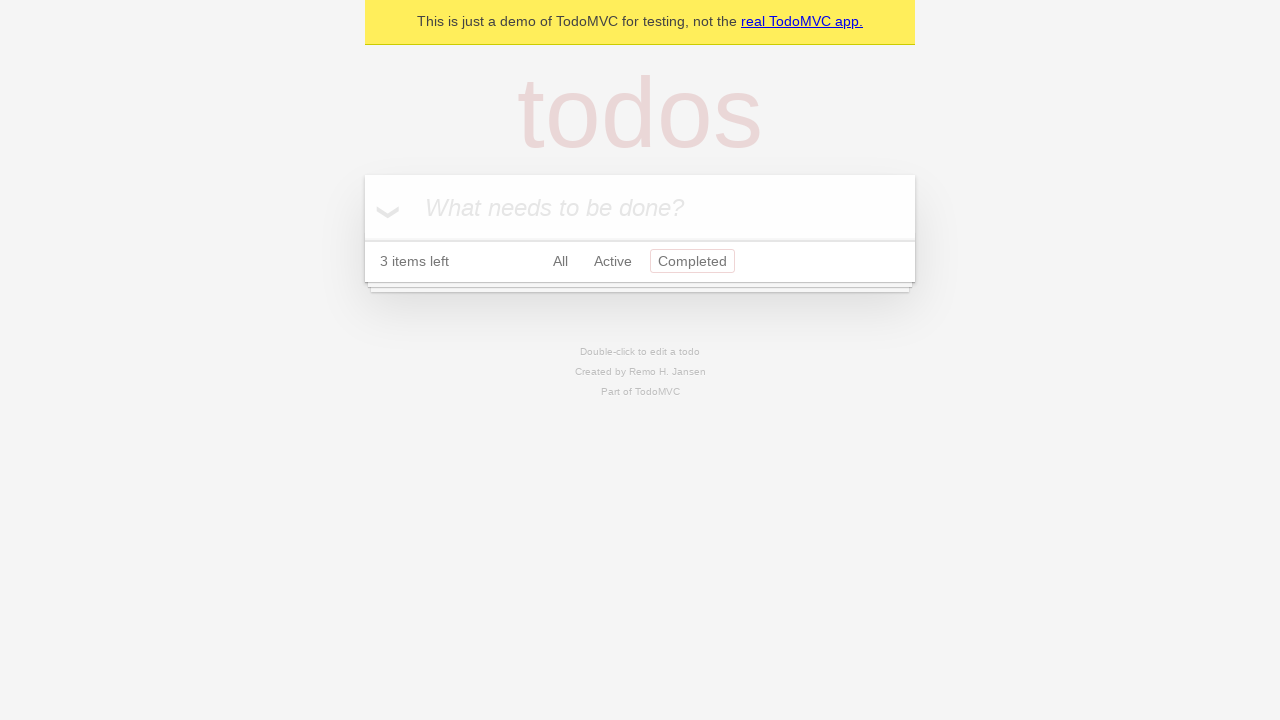

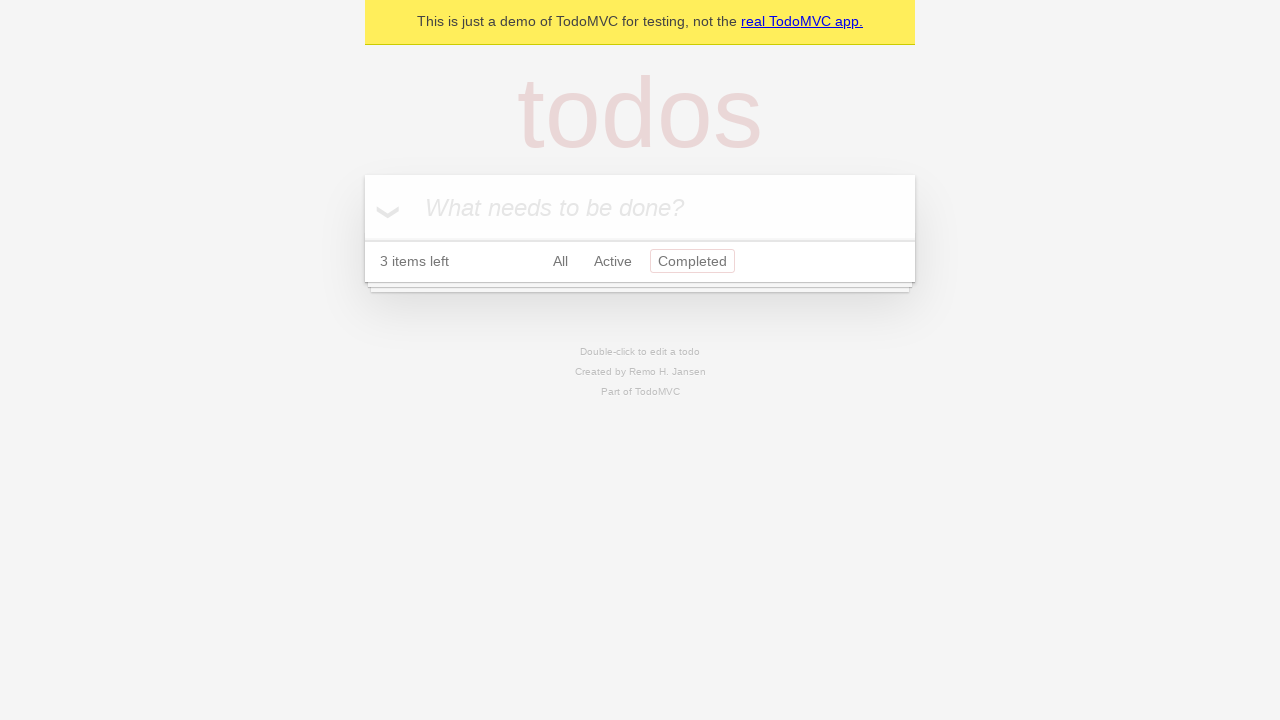